Fills out a practice form on demoqa.com with personal information including name, email, gender, and phone number

Starting URL: https://demoqa.com/automation-practice-form

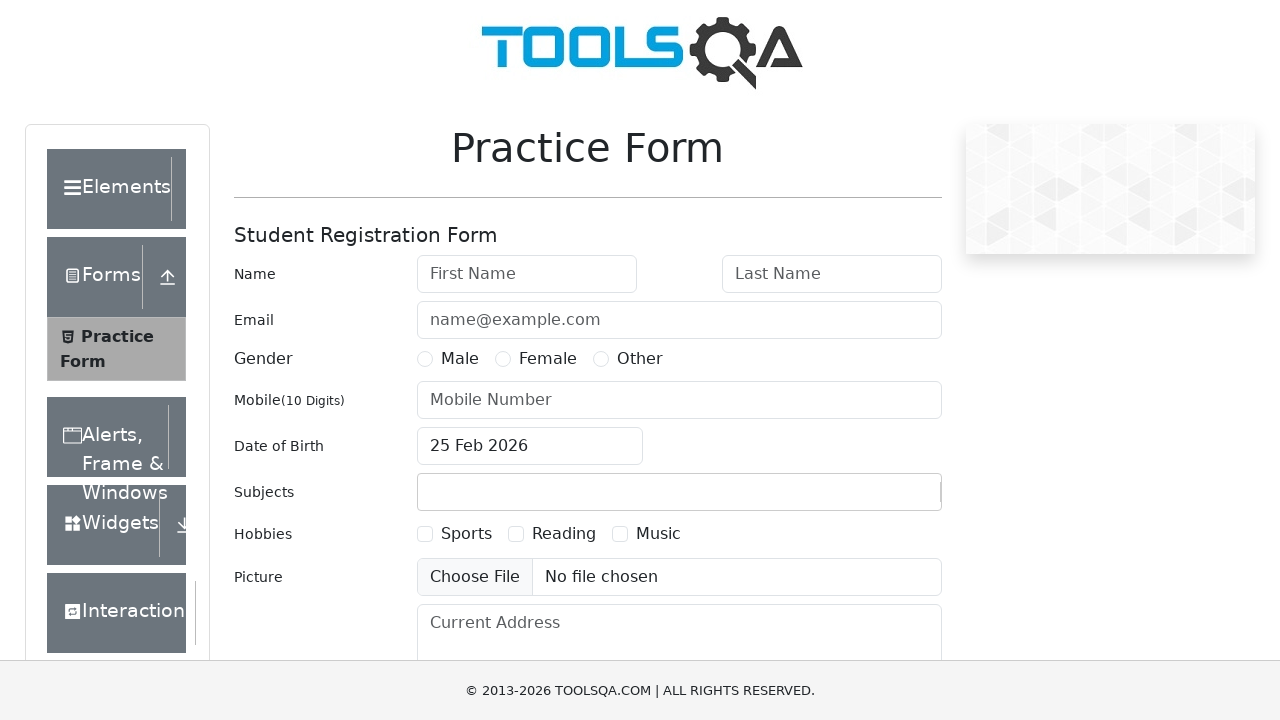

Filled first name field with 'Victor' on #firstName
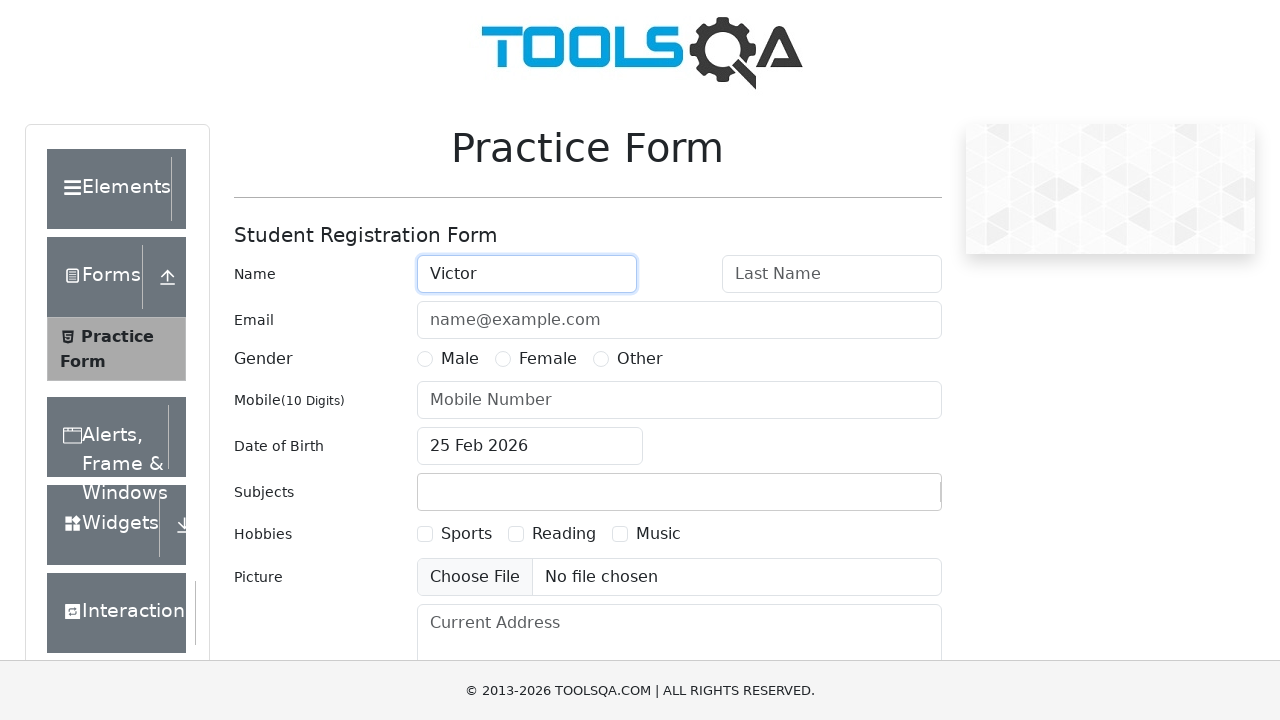

Filled last name field with 'Rybakov' on #lastName
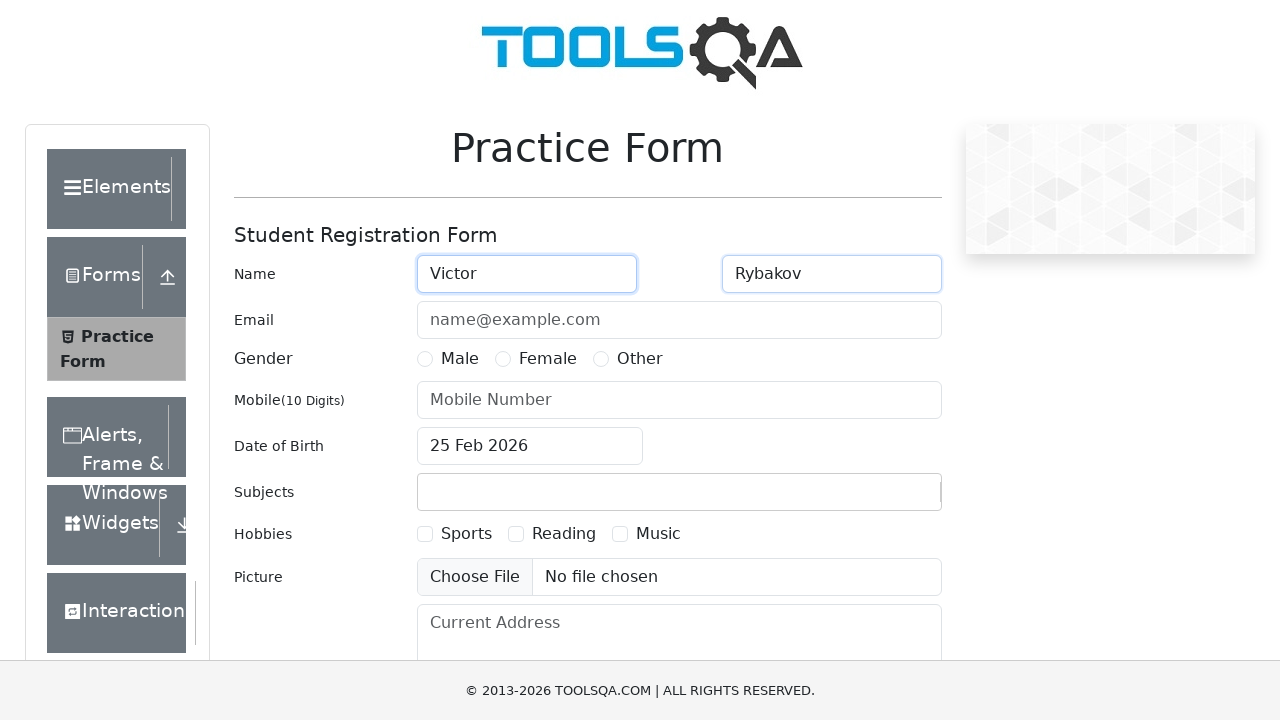

Filled email field with '7152955@gmail.com' on #userEmail
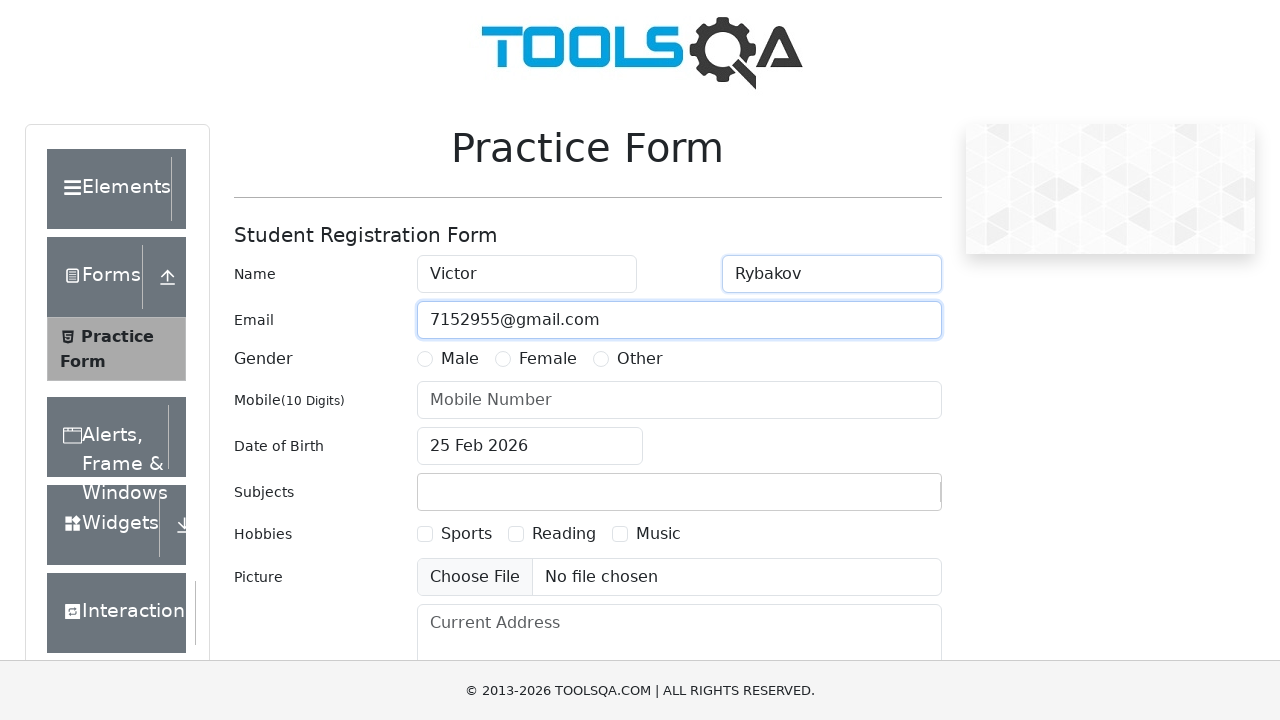

Selected gender option (Male) at (460, 359) on label[for='gender-radio-1']
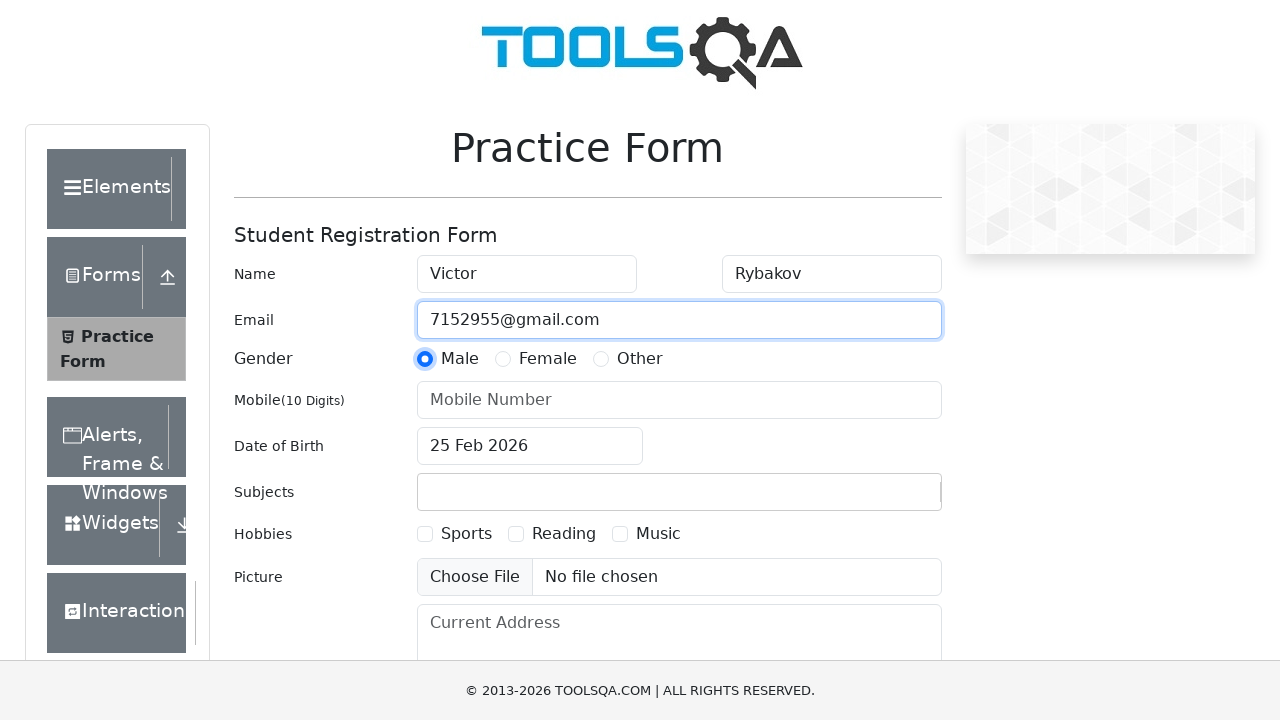

Filled phone number field with '1234567890' on #userNumber
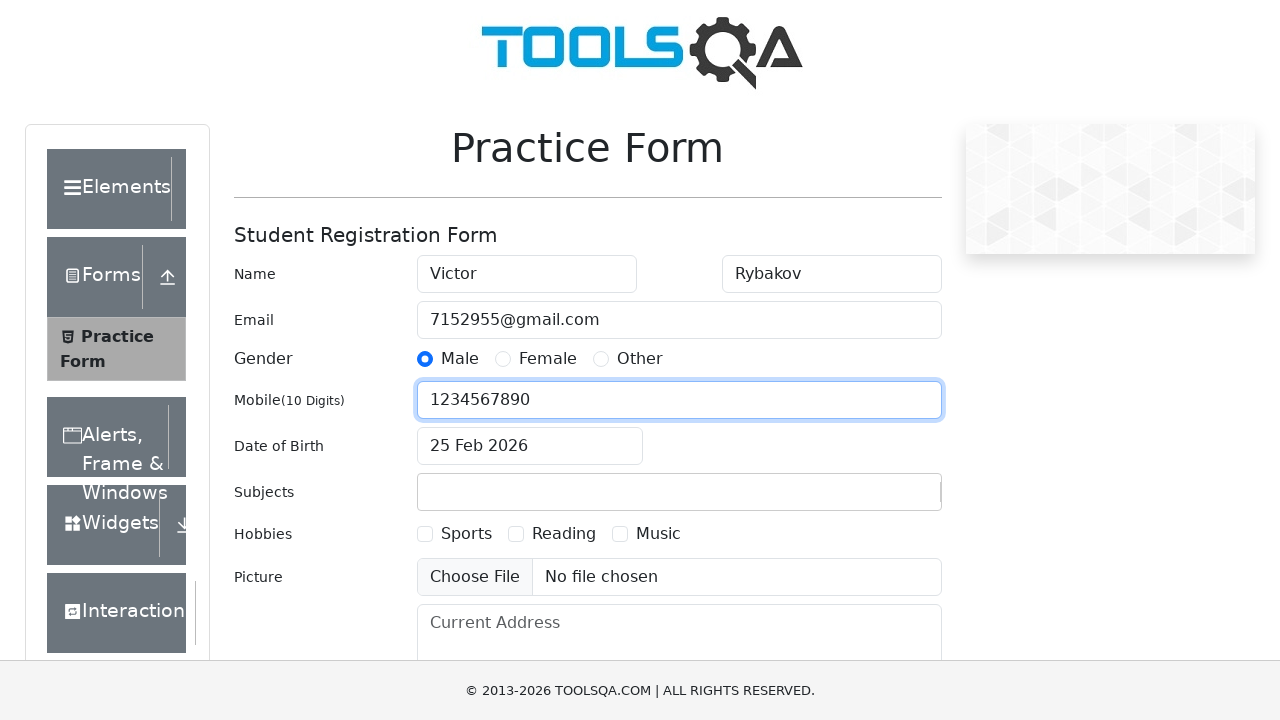

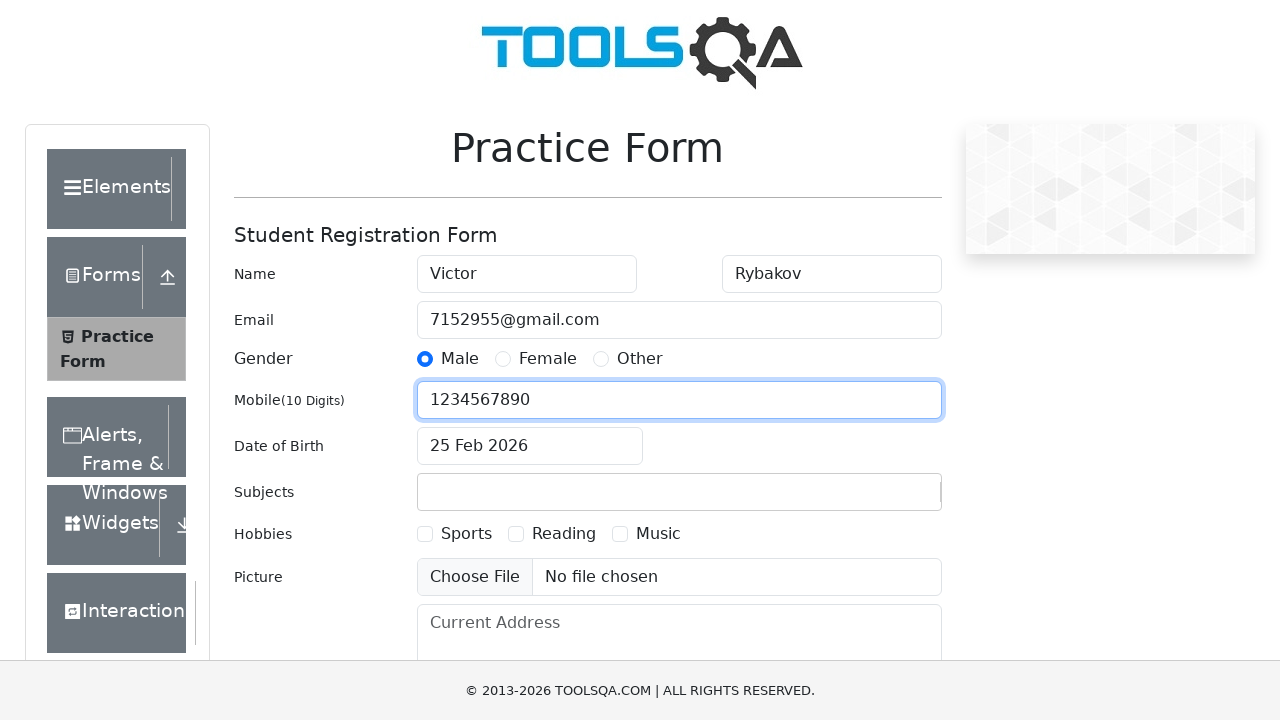